Tests checkbox selection, radio button selection, and element visibility toggle on a practice automation page by selecting specific options and verifying a text box can be hidden.

Starting URL: https://rahulshettyacademy.com/AutomationPractice/

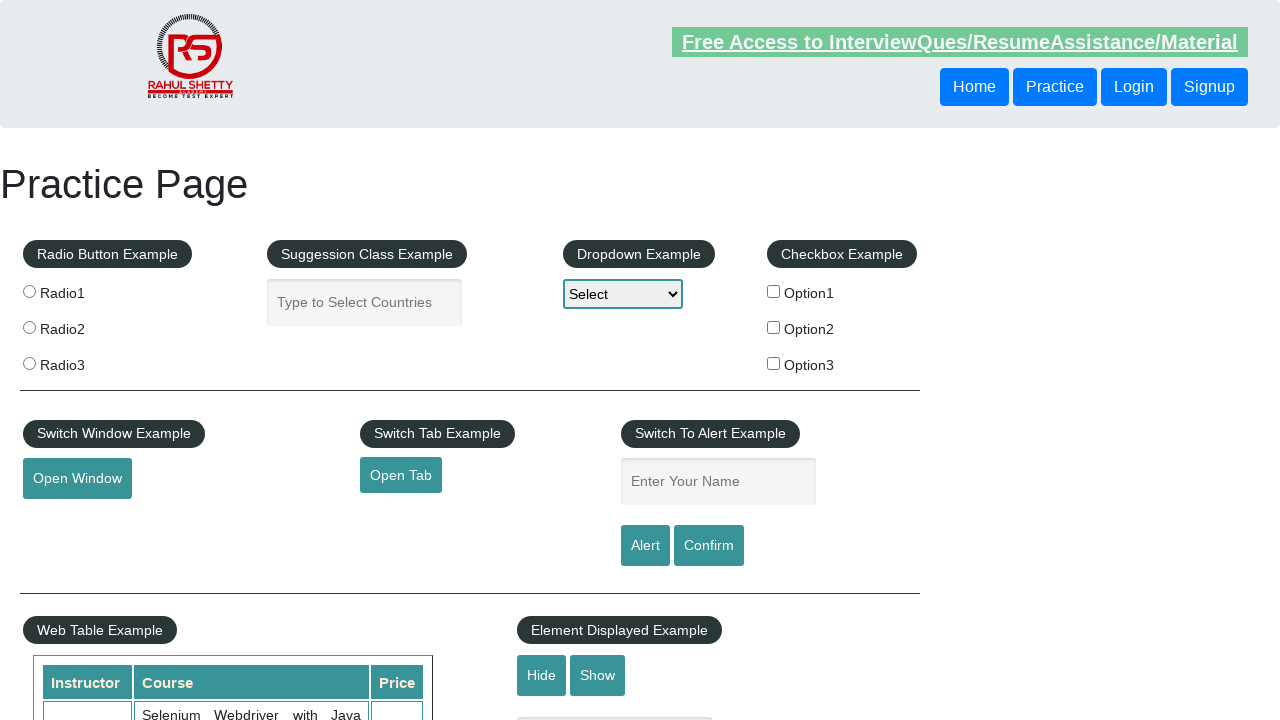

Clicked checkbox with value 'option2' at (774, 327) on xpath=//input[@type='checkbox'] >> nth=1
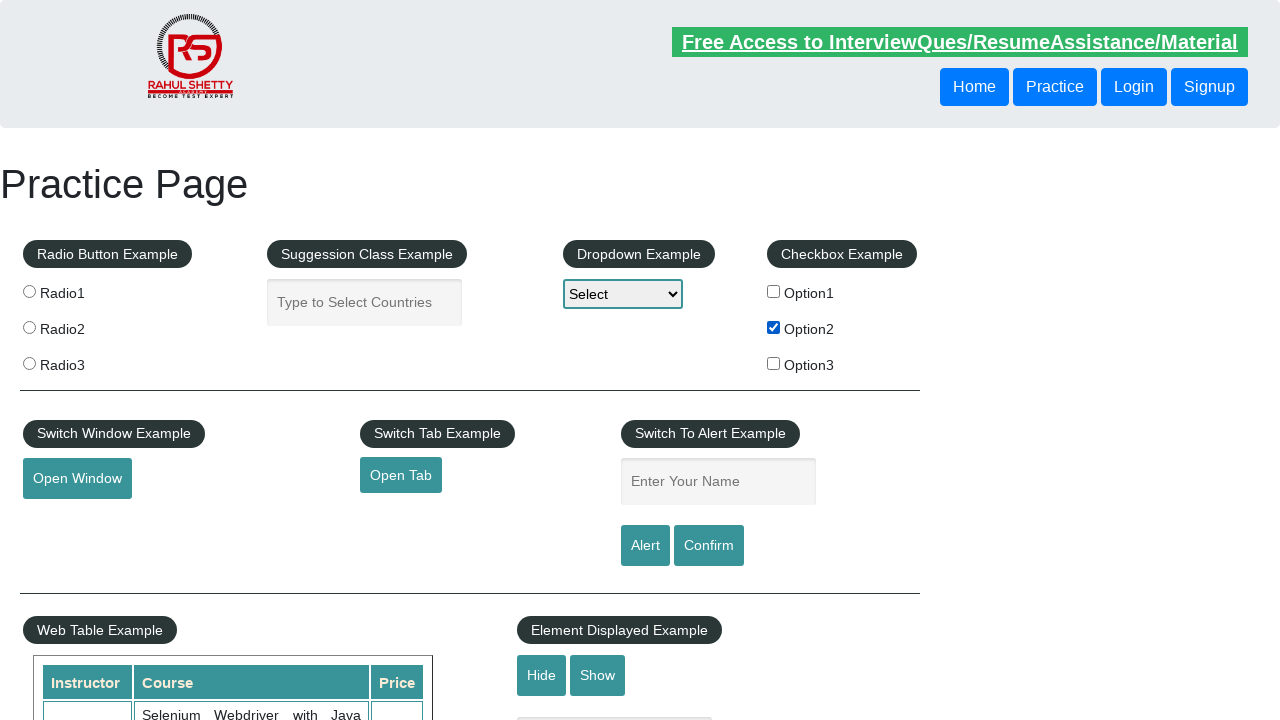

Verified checkbox 'option2' is checked
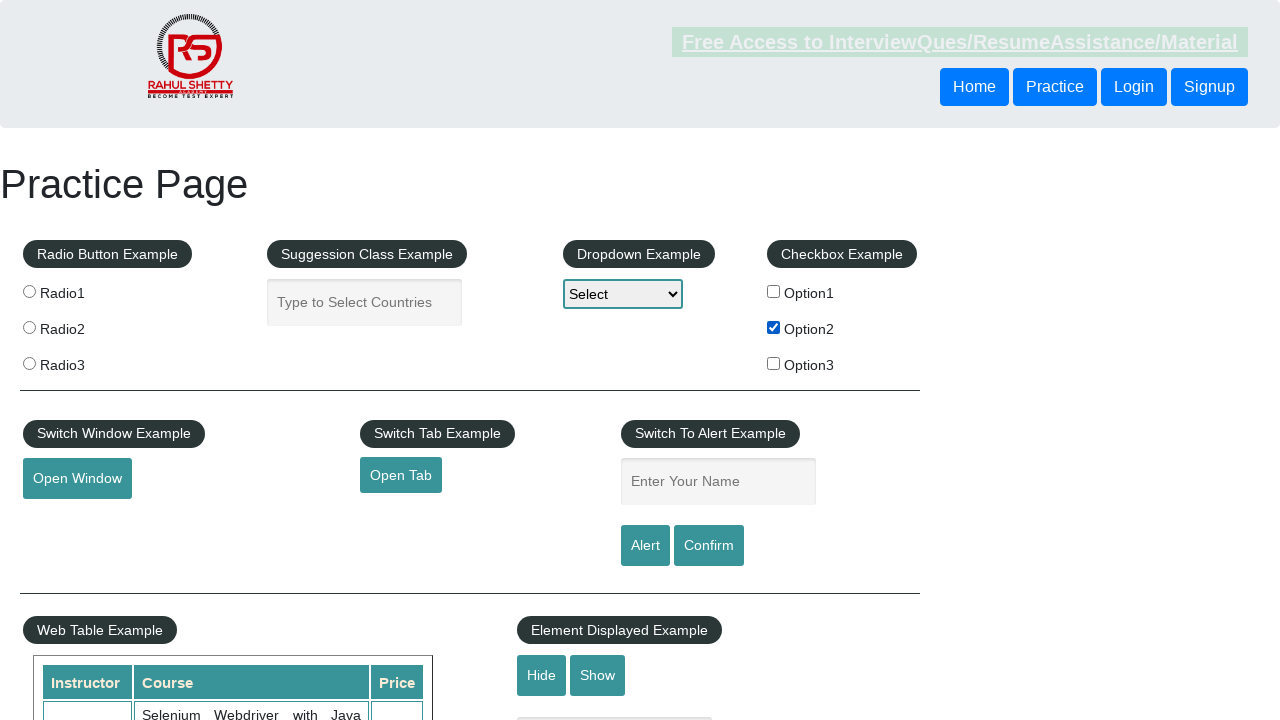

Clicked radio button with value 'radio2' at (29, 327) on xpath=//input[@type='radio'] >> nth=1
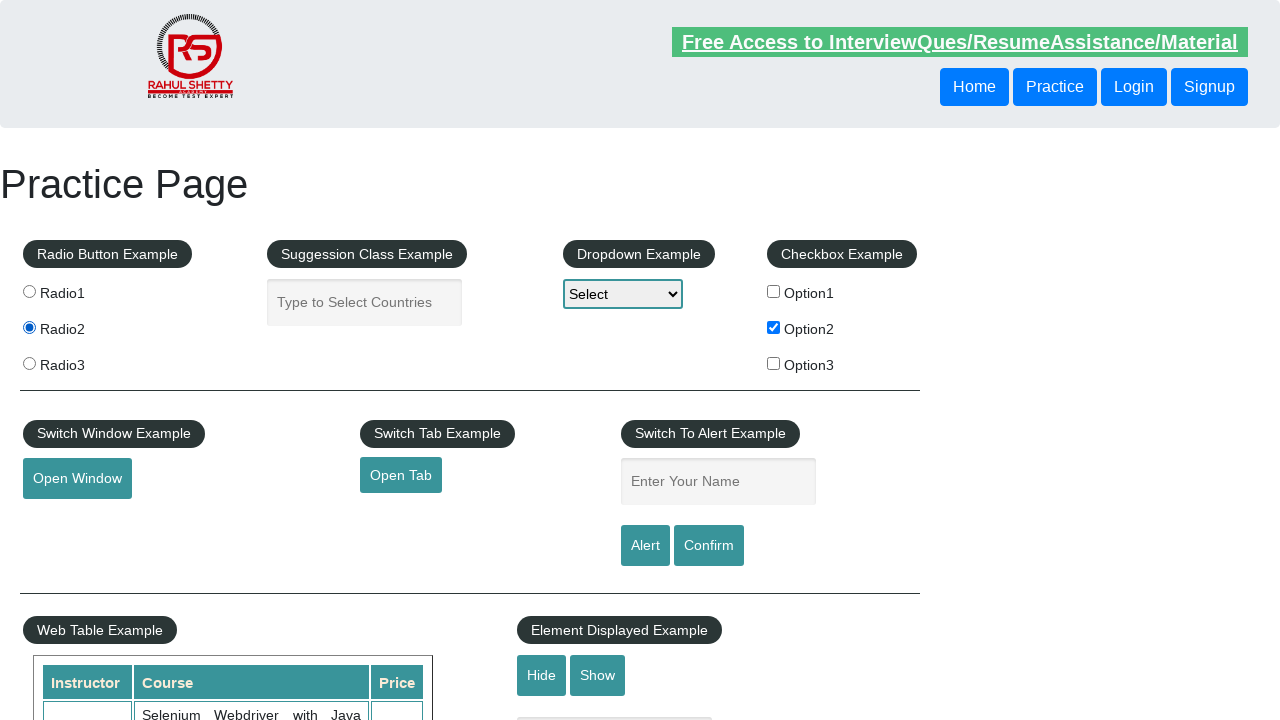

Verified radio button 'radio2' is checked
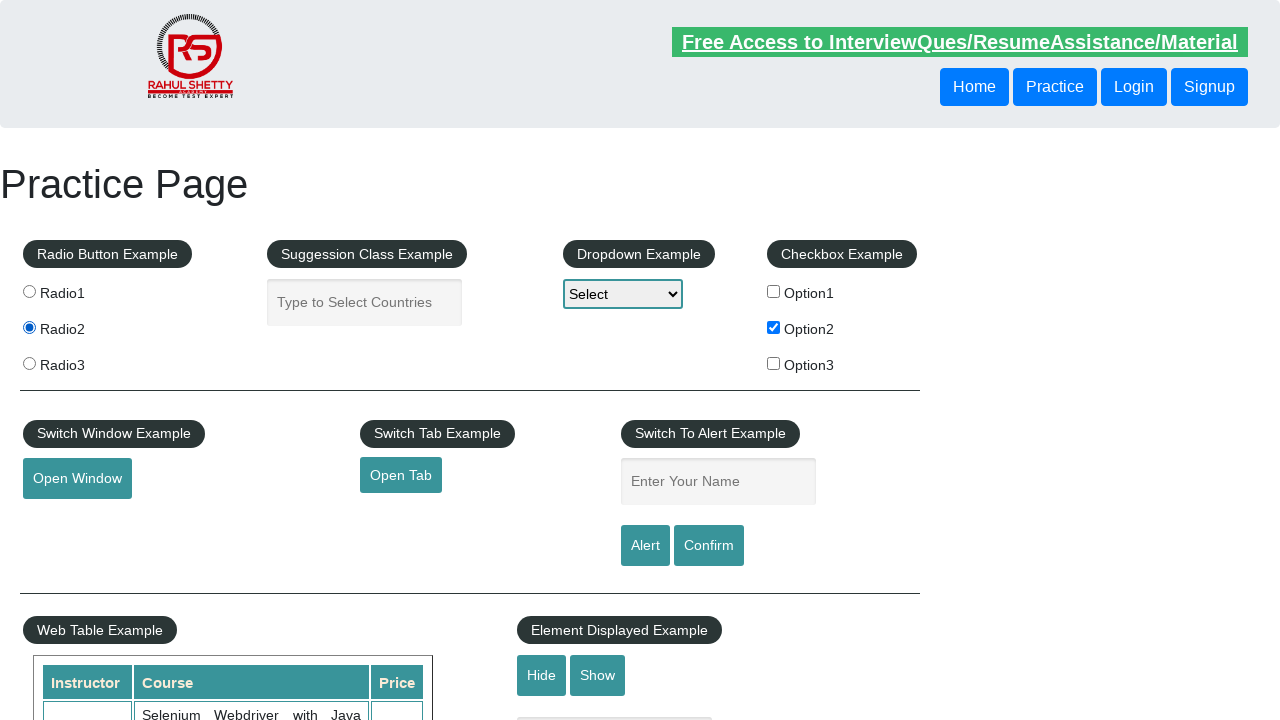

Verified text box is initially visible
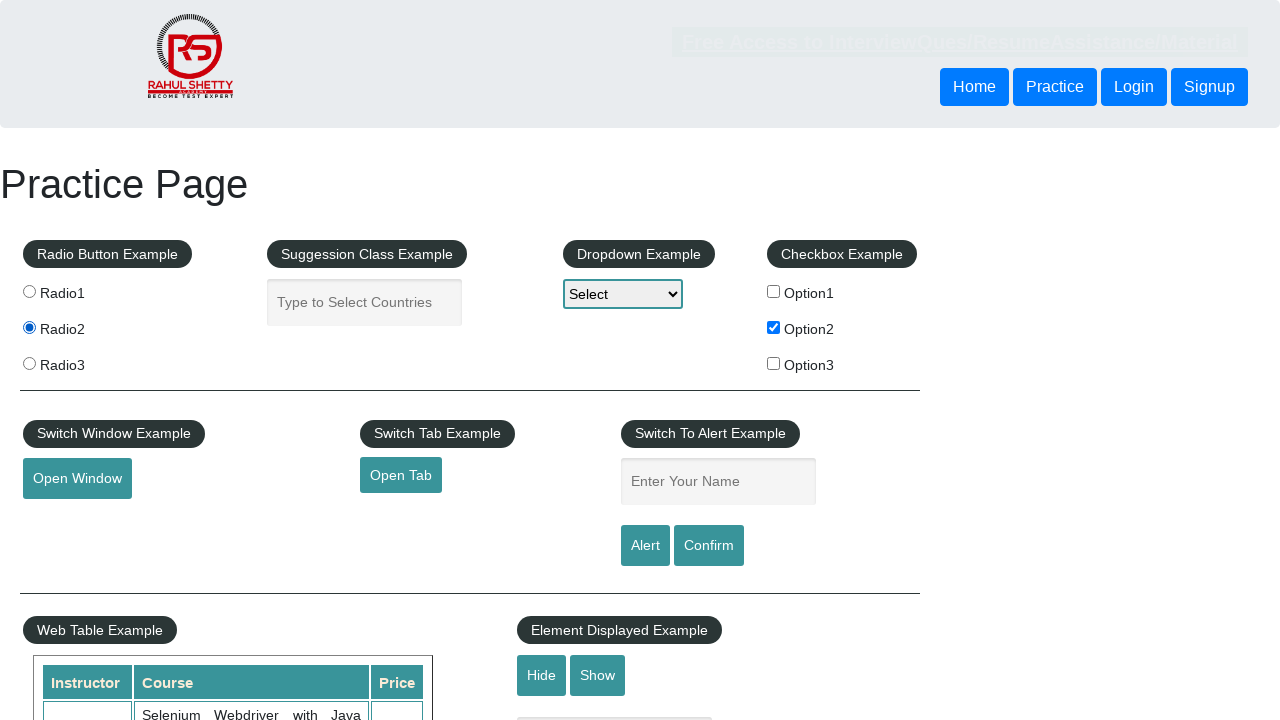

Clicked button to hide text box at (542, 675) on #hide-textbox
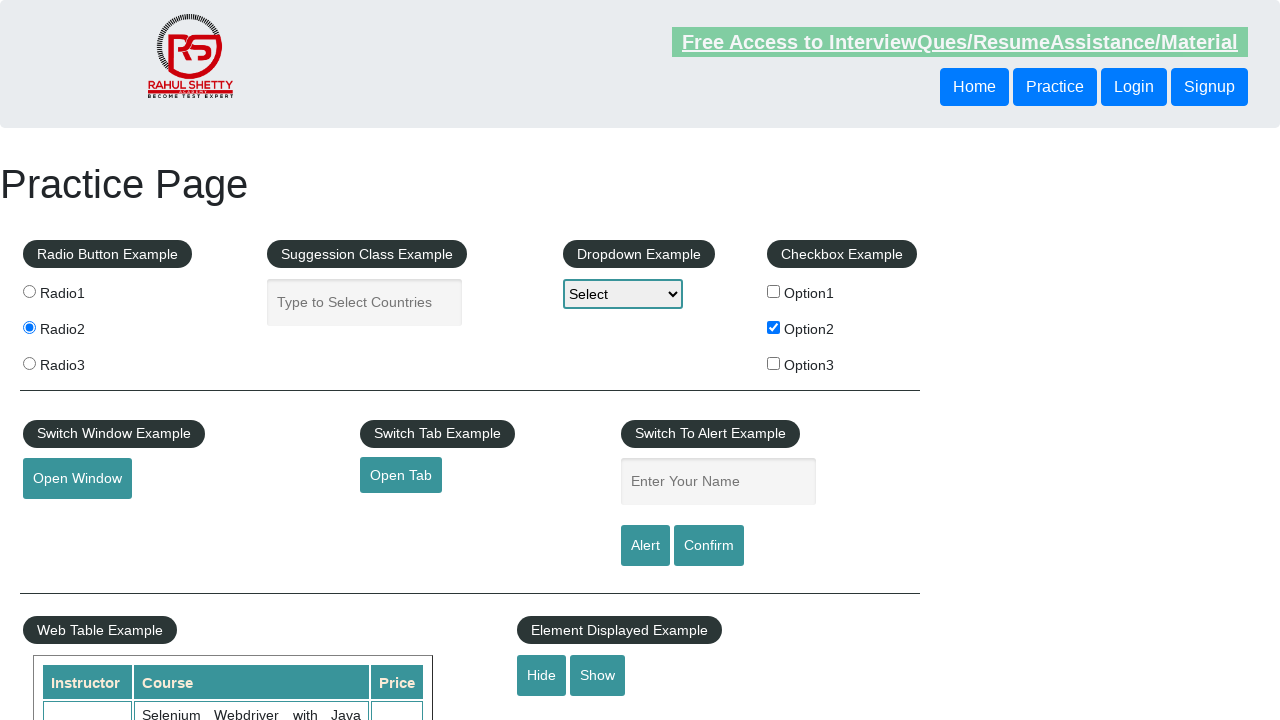

Waited for text box to become hidden
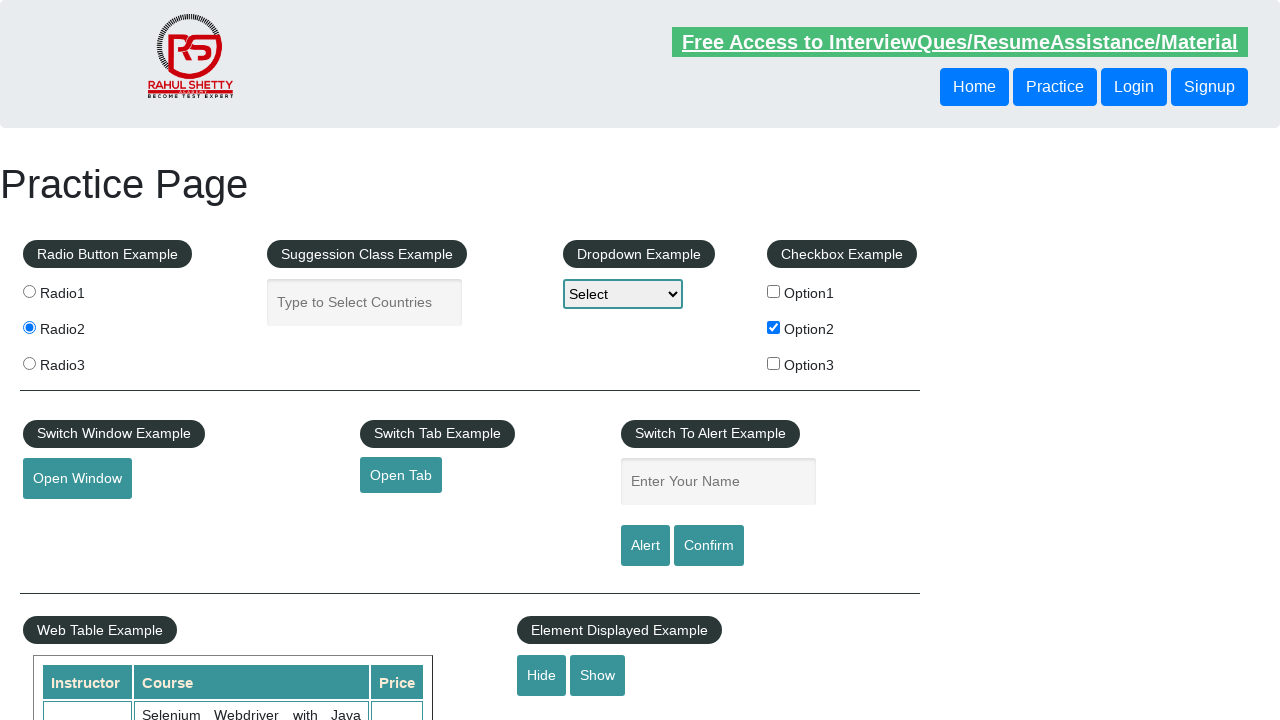

Verified text box is now hidden
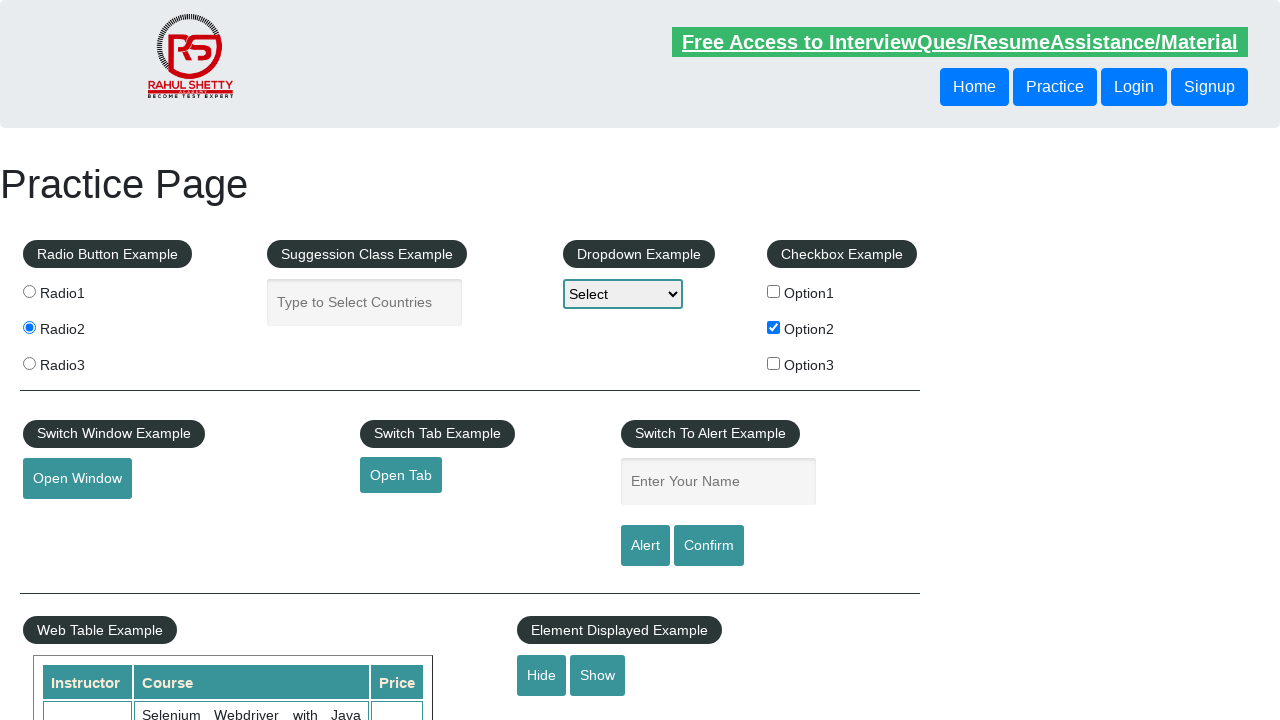

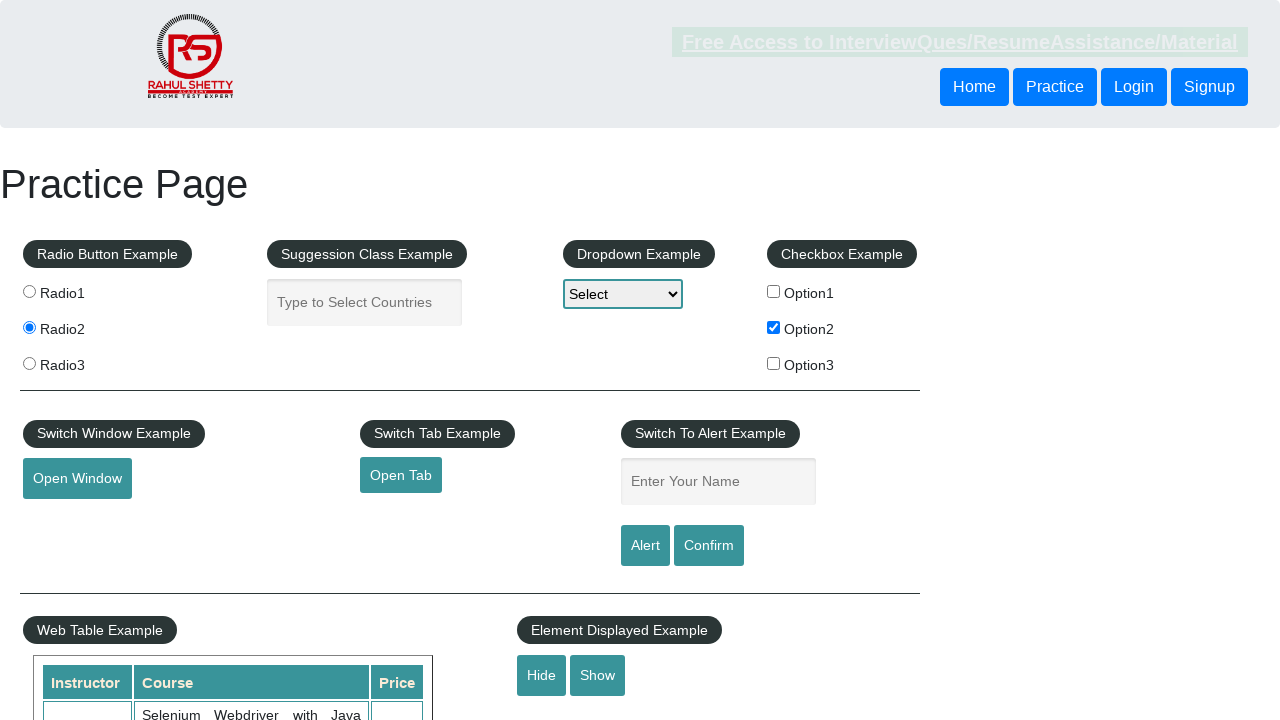